Tests HTML5 drag and drop by reordering list items

Starting URL: https://david-desmaisons.github.io/draggable-example/

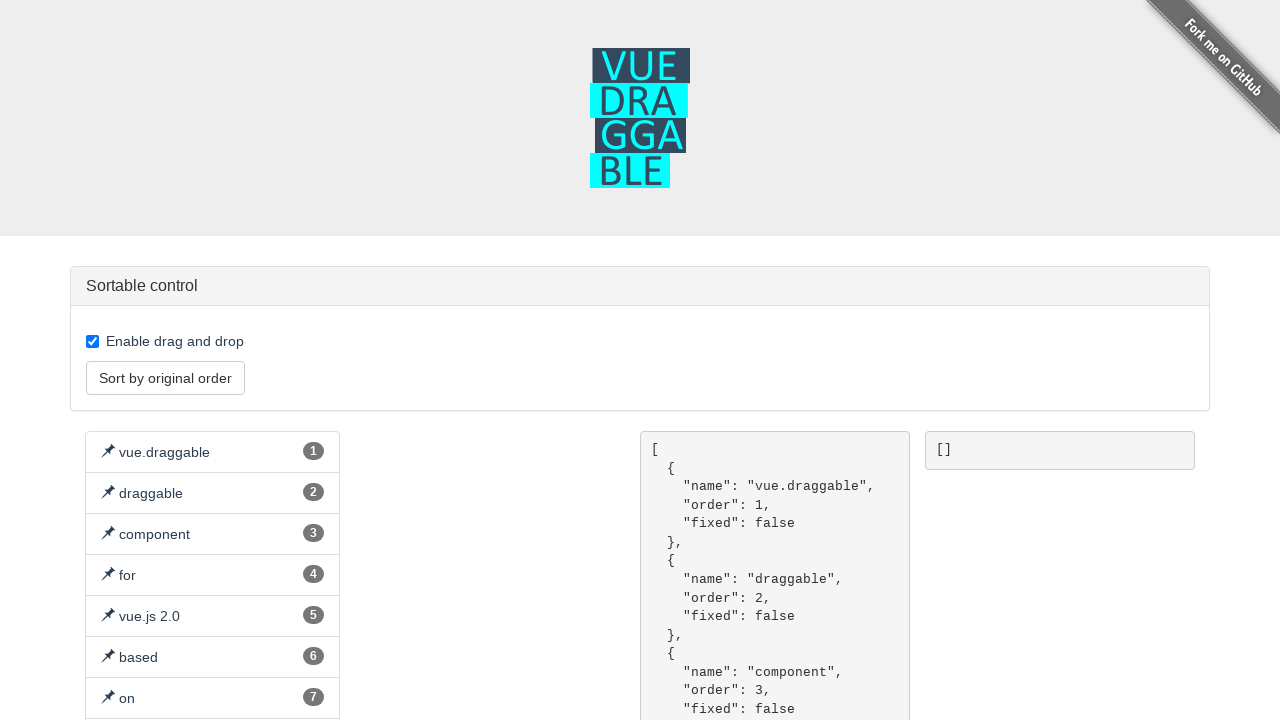

Waited for page to load (networkidle)
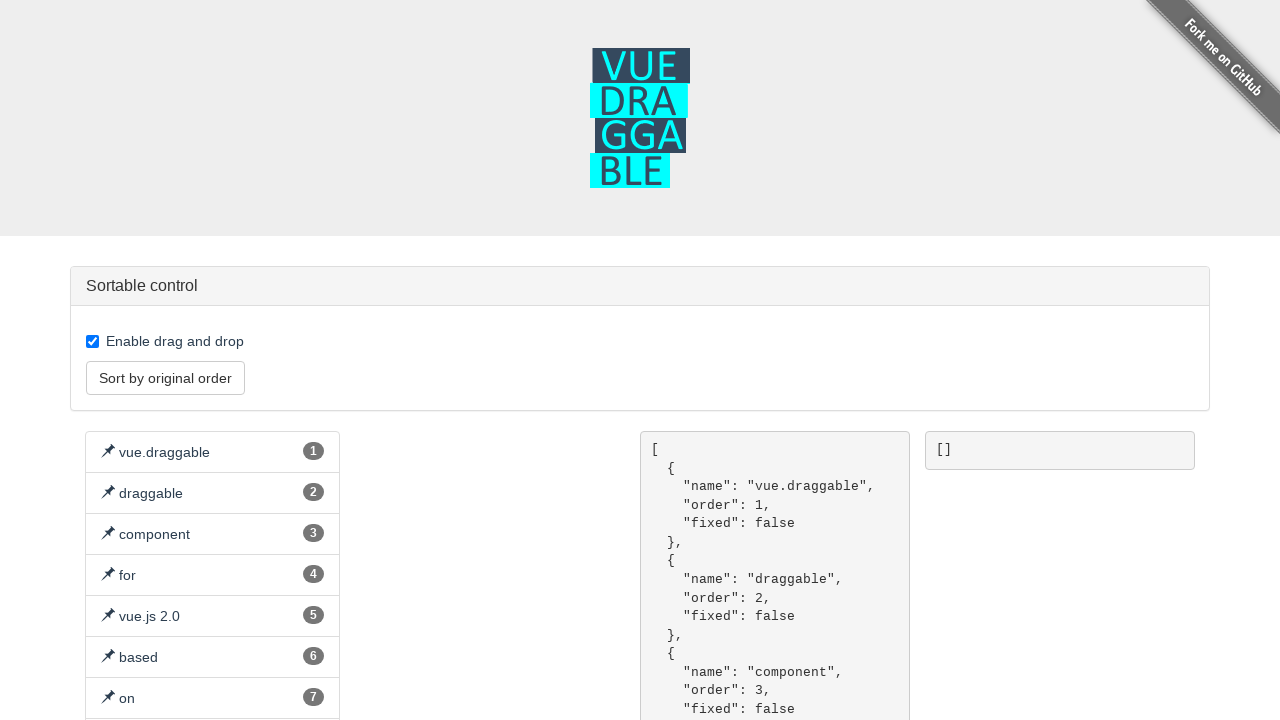

Located first list item (source element)
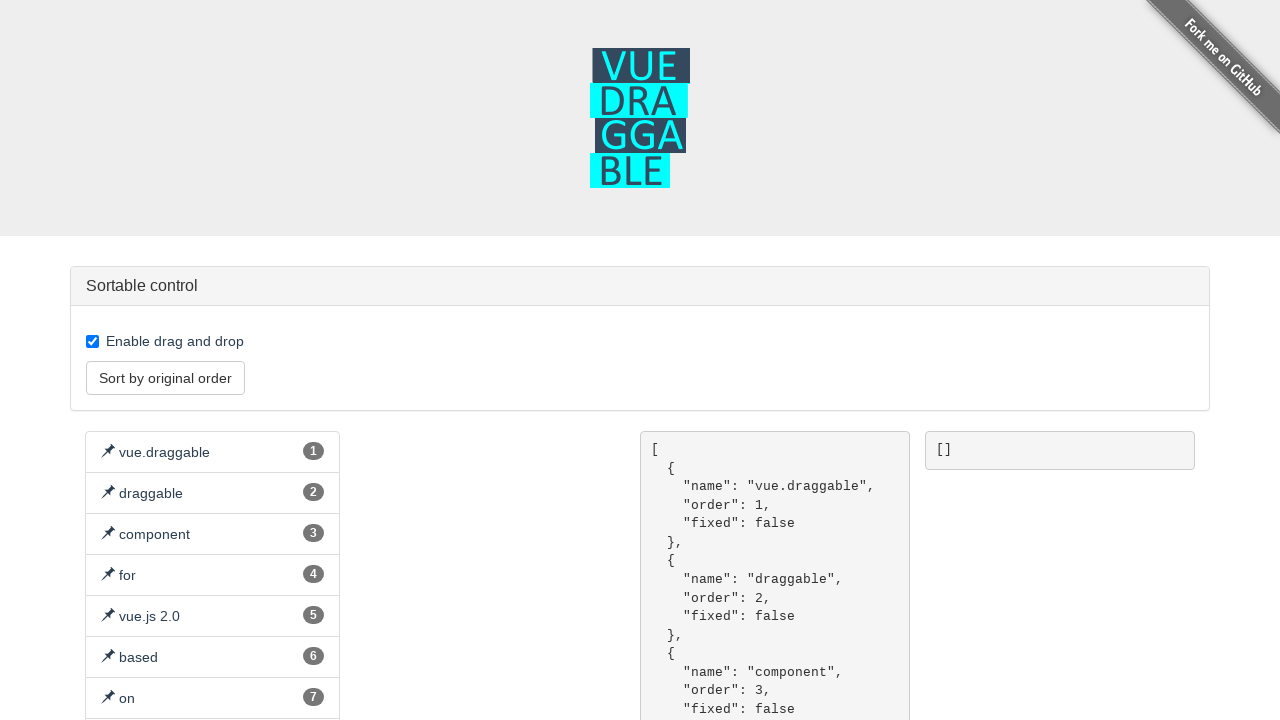

Located second list item (target element)
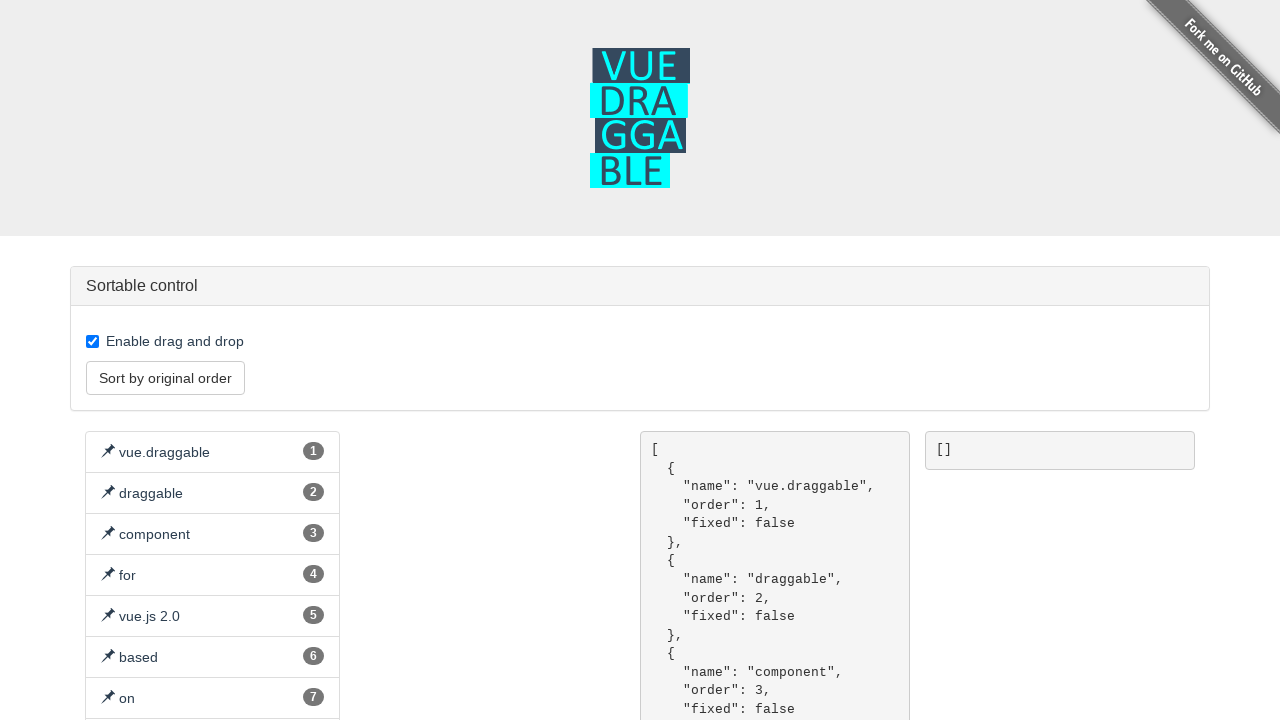

Dragged first list item to second position (HTML5 drag and drop) at (212, 534)
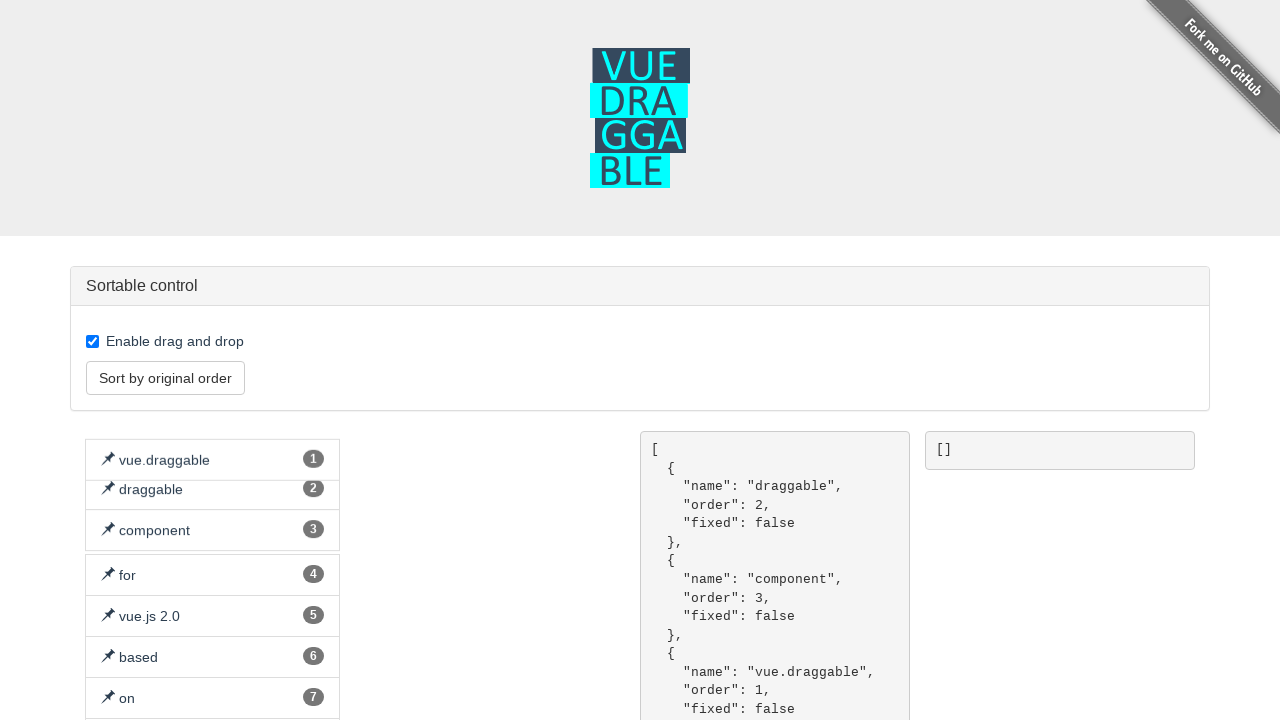

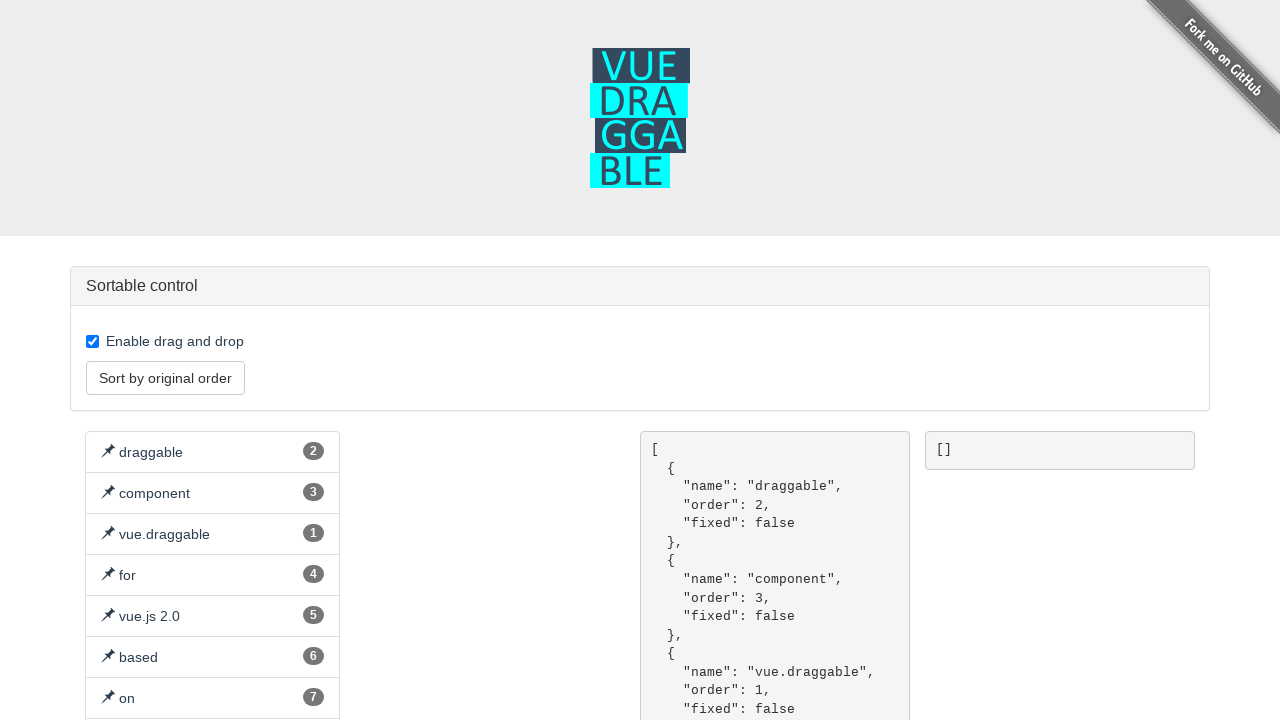